Navigates to the Dropdown menu page from Chapter 3 and verifies the page title

Starting URL: https://bonigarcia.dev/selenium-webdriver-java/

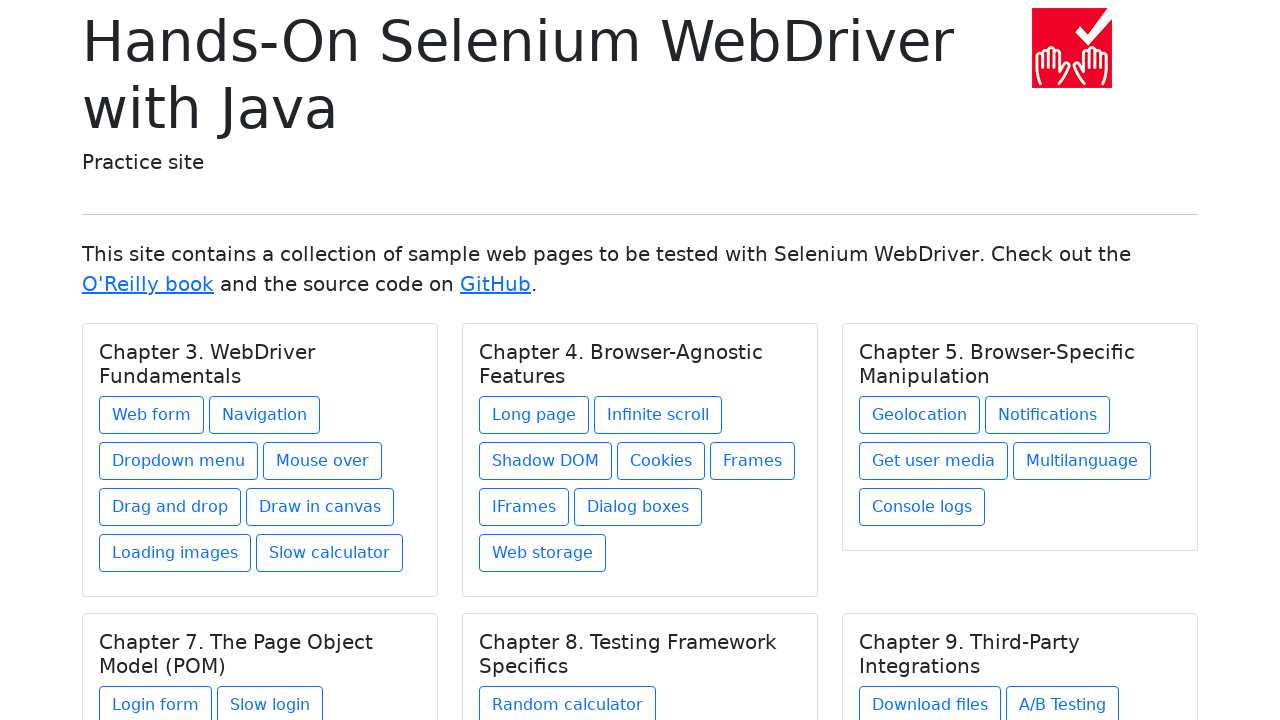

Clicked on Dropdown menu link in Chapter 3 at (178, 461) on xpath=//h5[text() = 'Chapter 3. WebDriver Fundamentals']/../a[@href = 'dropdown-
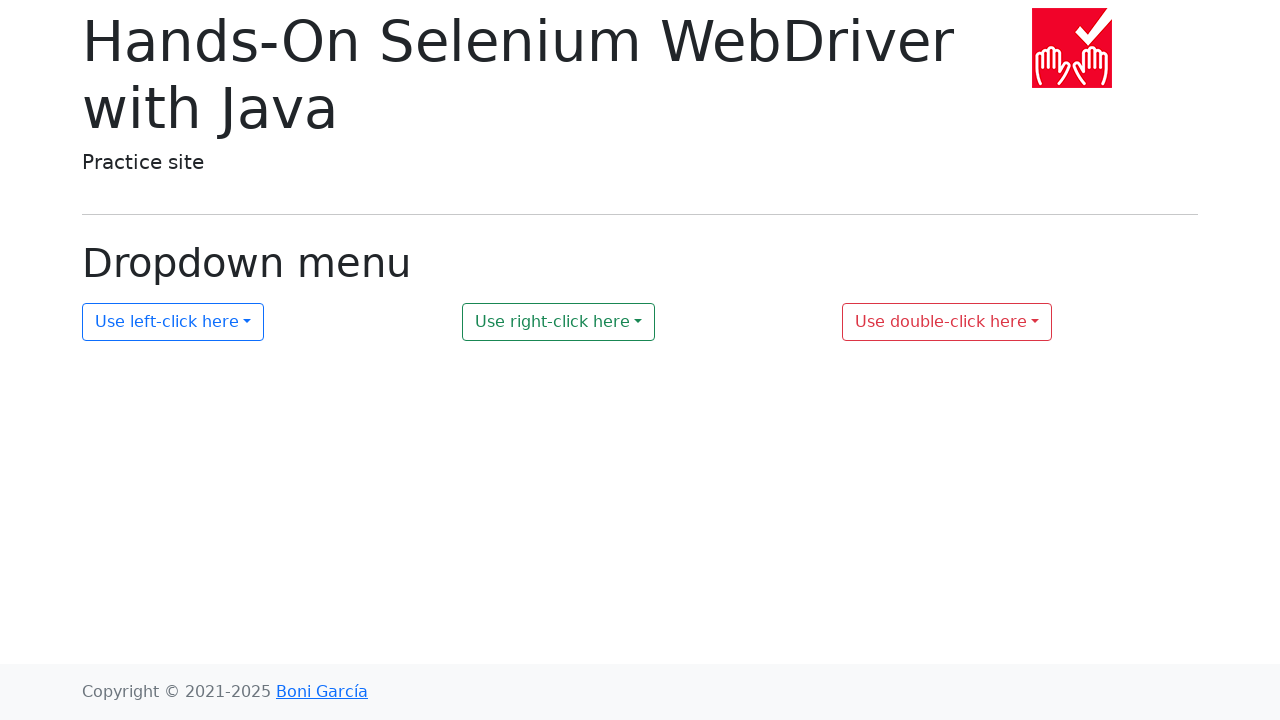

Verified page title is 'Dropdown menu'
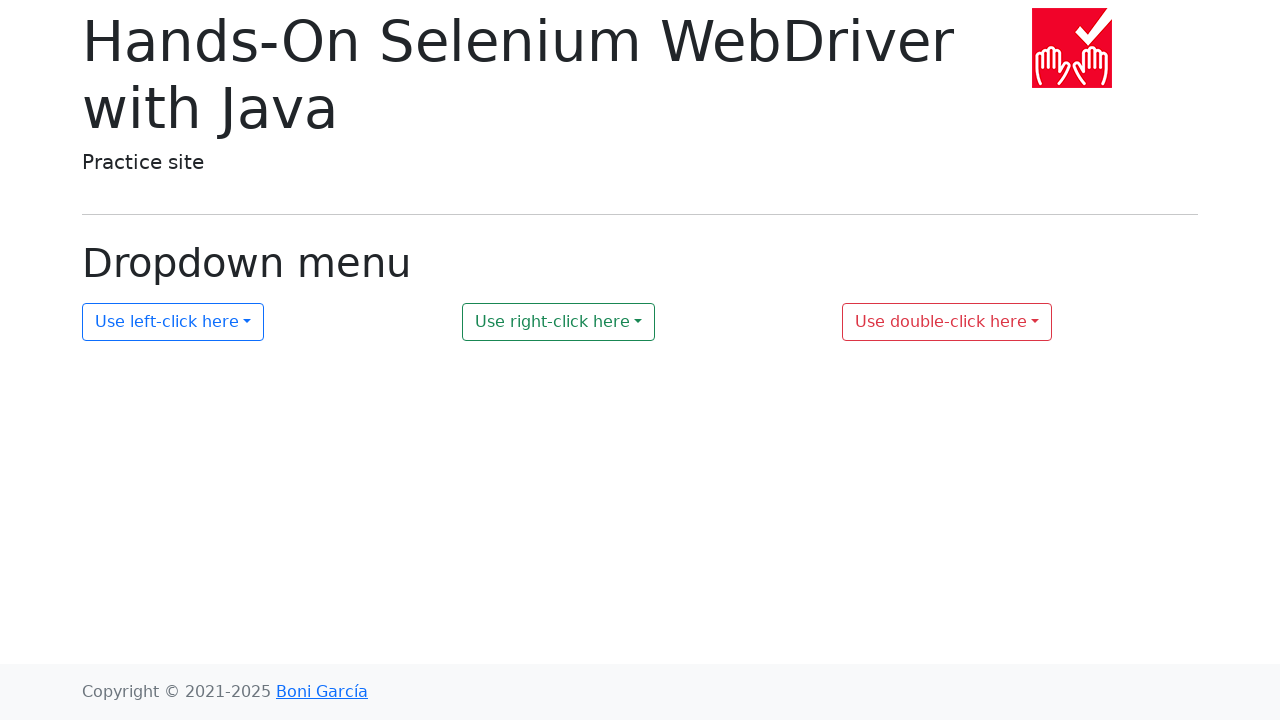

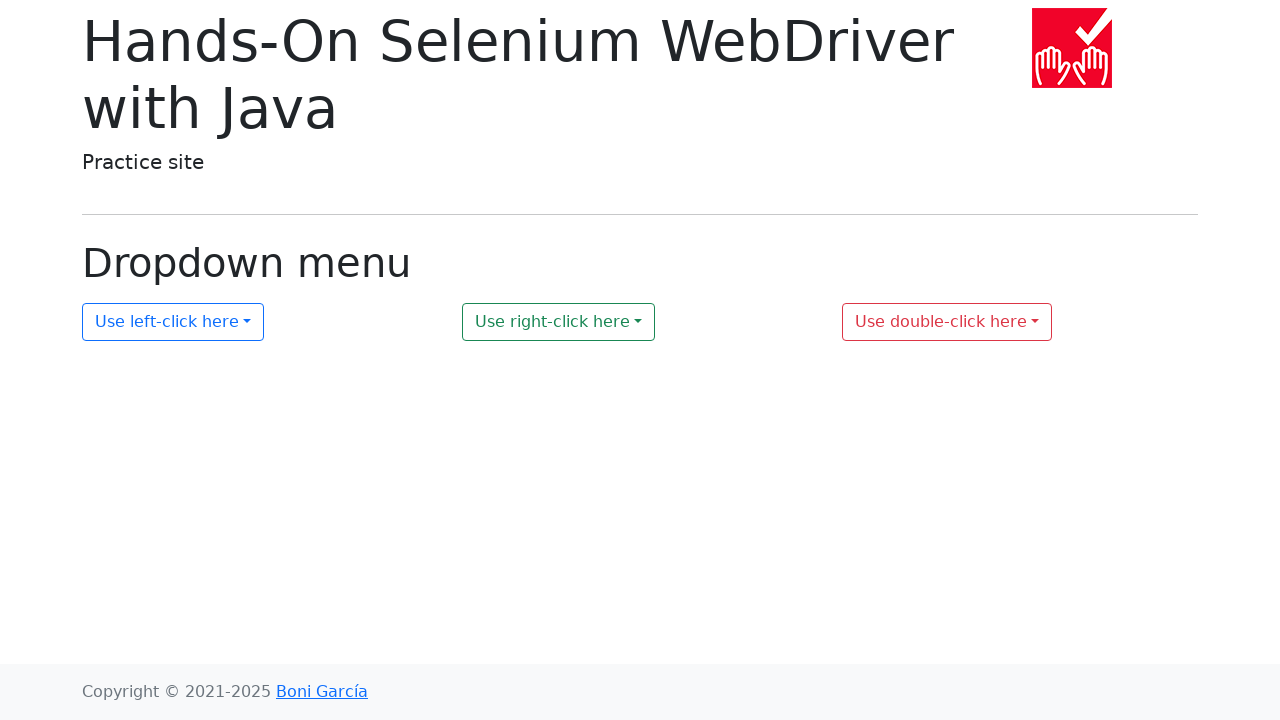